Navigates to JPL Space image gallery and clicks the full image button to view the featured Mars image.

Starting URL: https://data-class-jpl-space.s3.amazonaws.com/JPL_Space/index.html

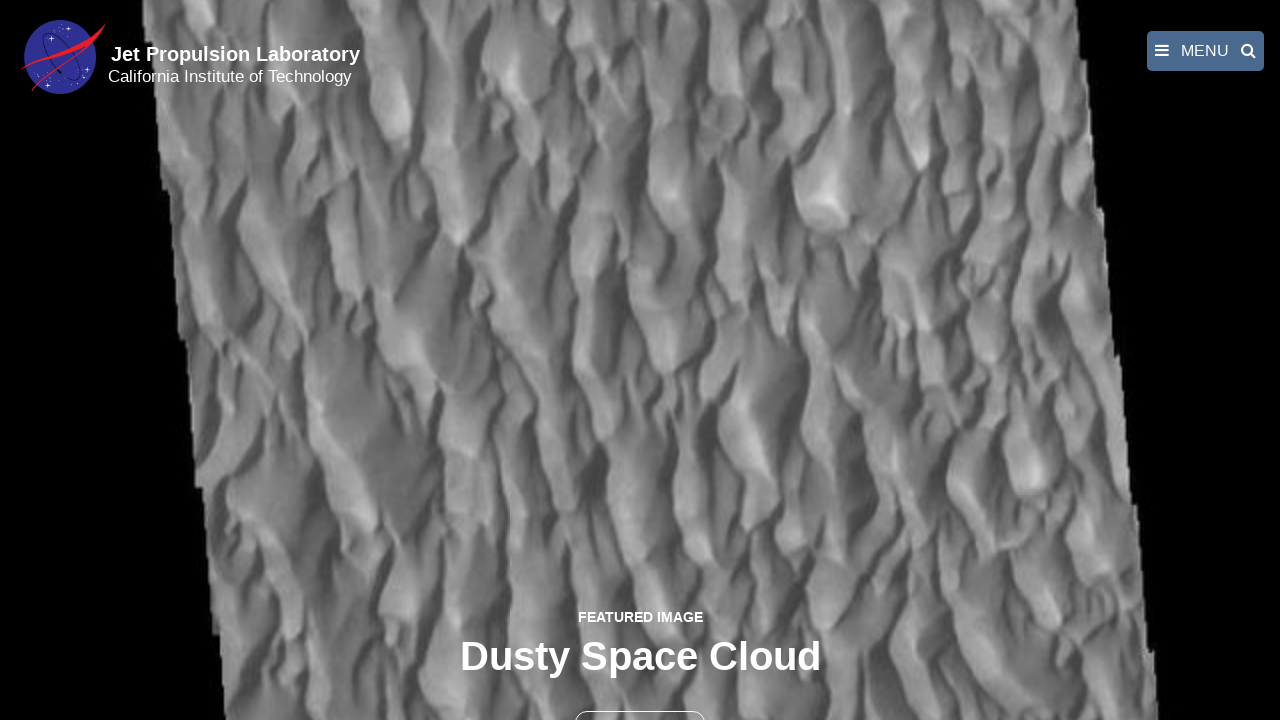

Navigated to JPL Space image gallery
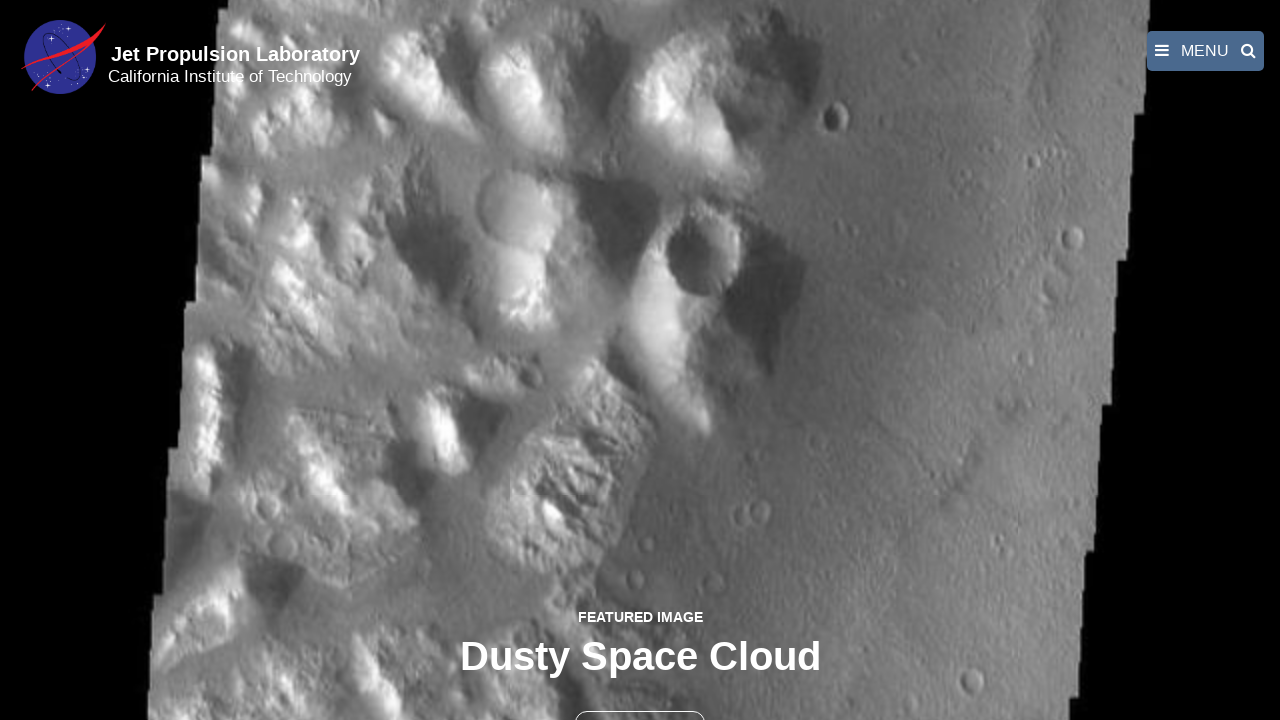

Clicked the full image button to view featured Mars image at (640, 699) on button >> nth=1
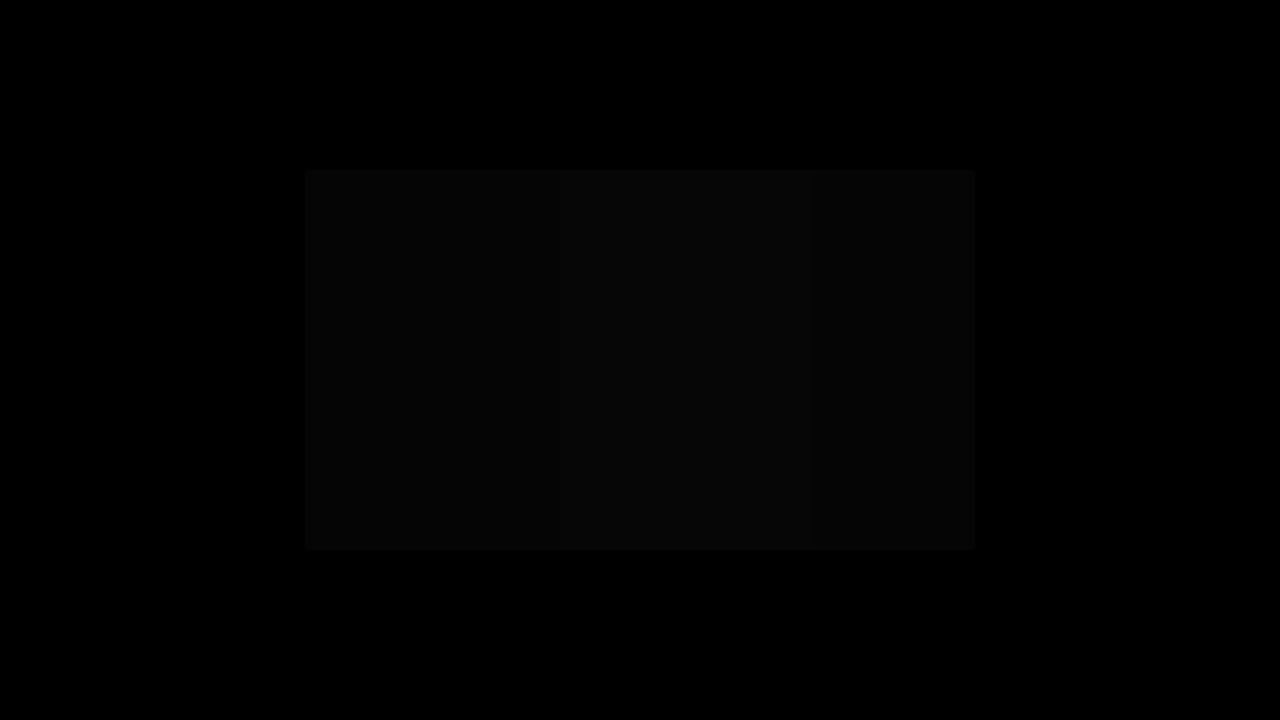

Full-size Mars image loaded and displayed
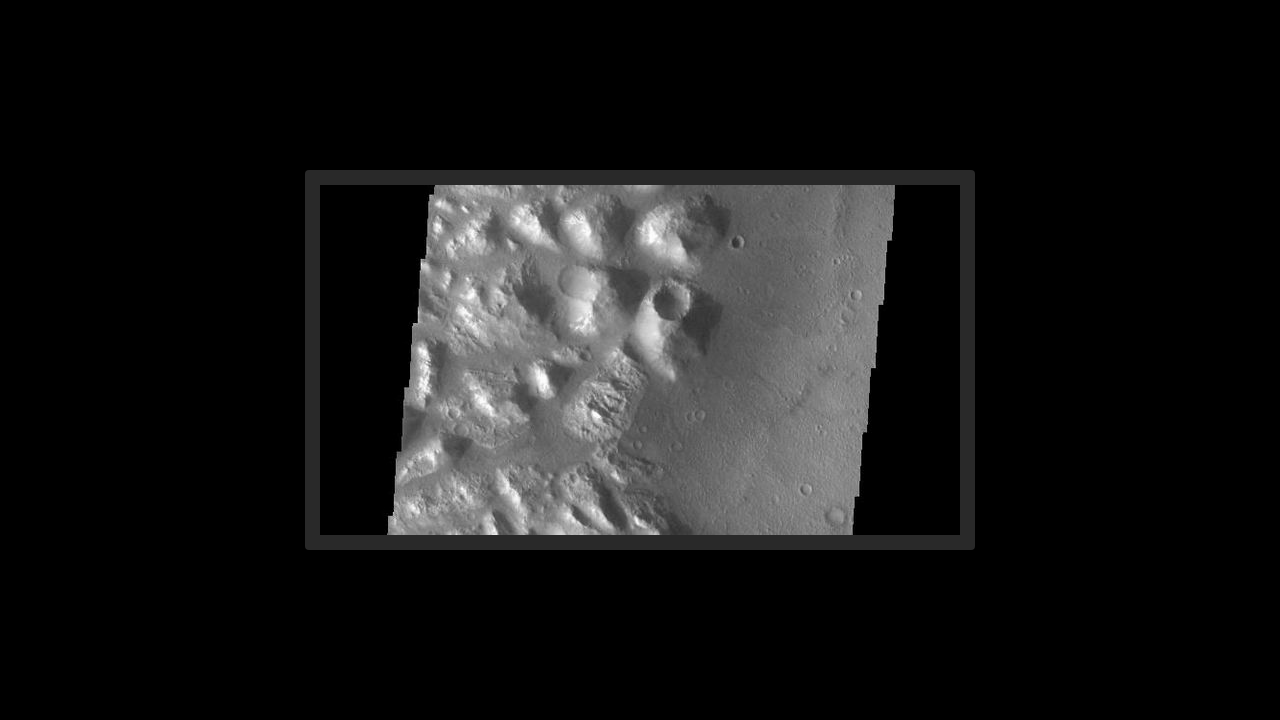

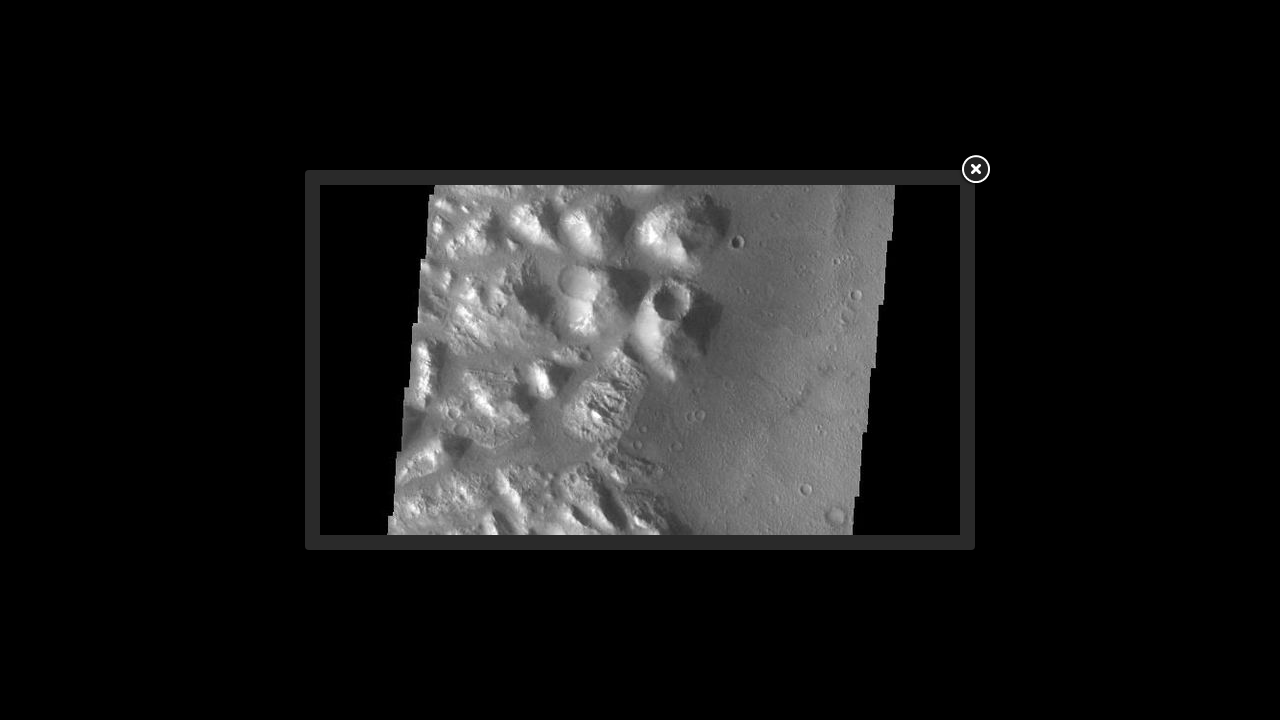